Tests keyboard key presses by sending SPACE and TAB keys to a page and verifying that the page correctly displays which keys were pressed.

Starting URL: http://the-internet.herokuapp.com/key_presses

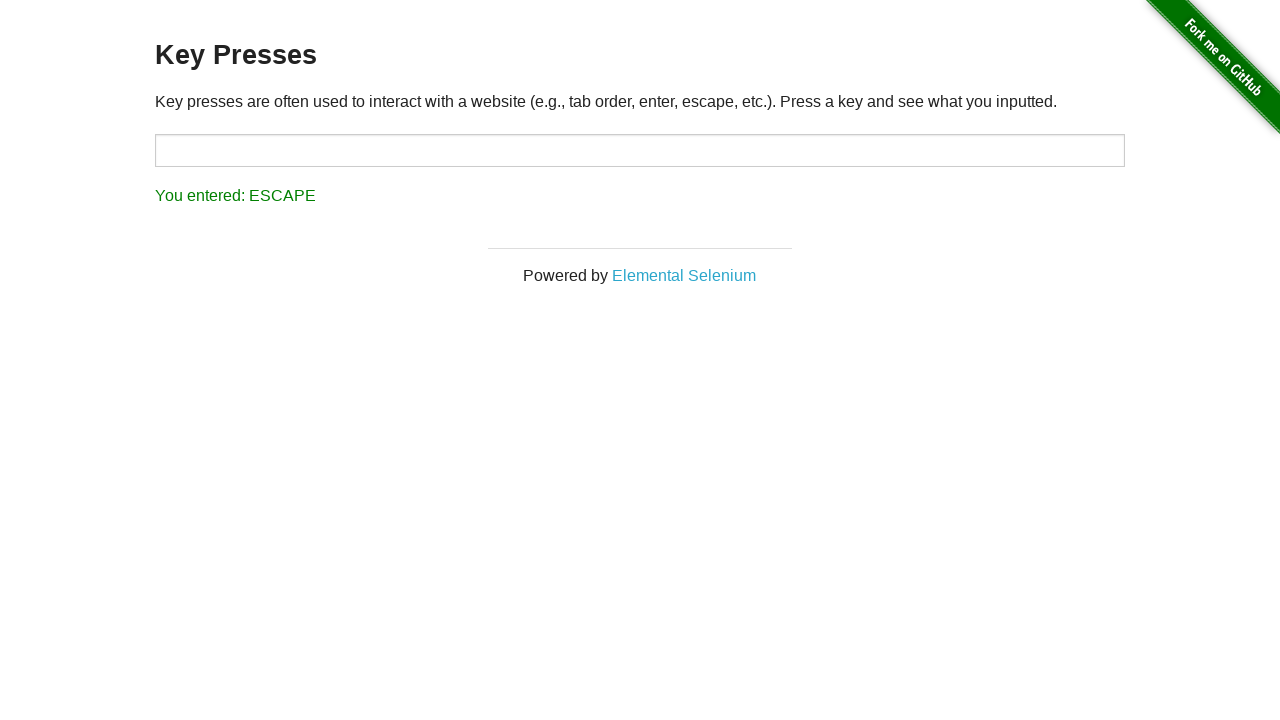

Pressed SPACE key on example element on .example
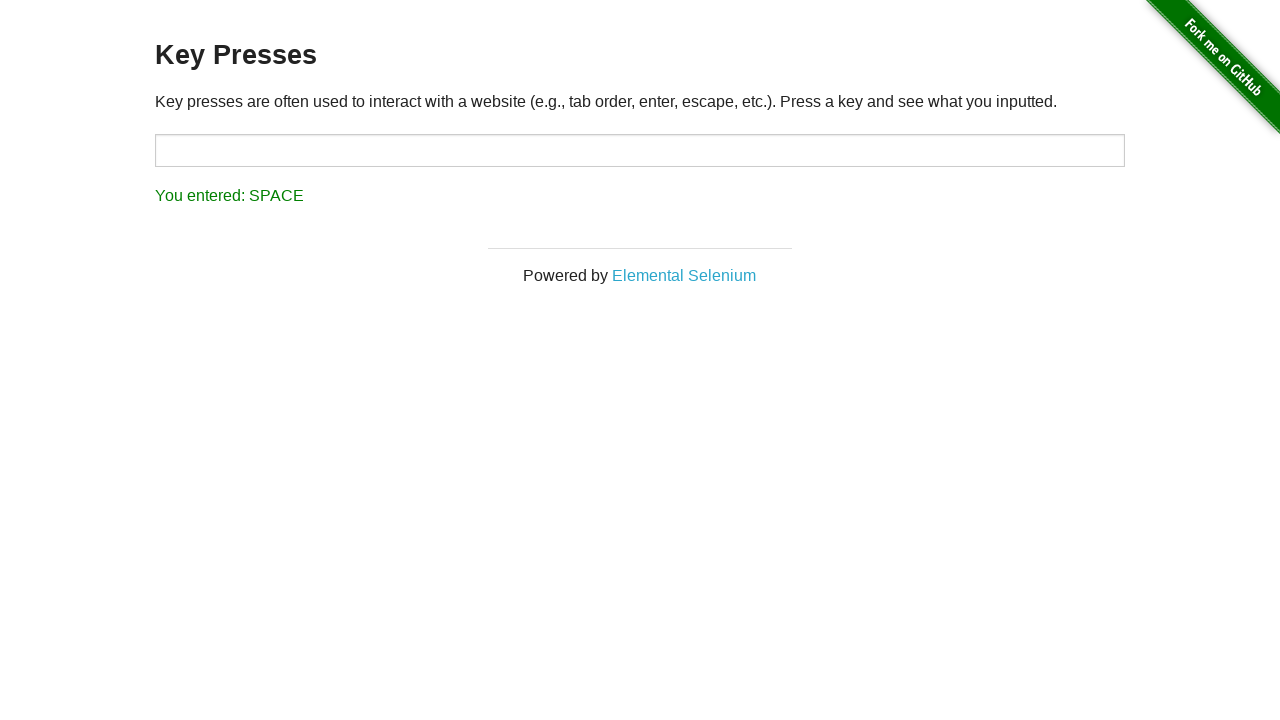

Result element loaded after SPACE key press
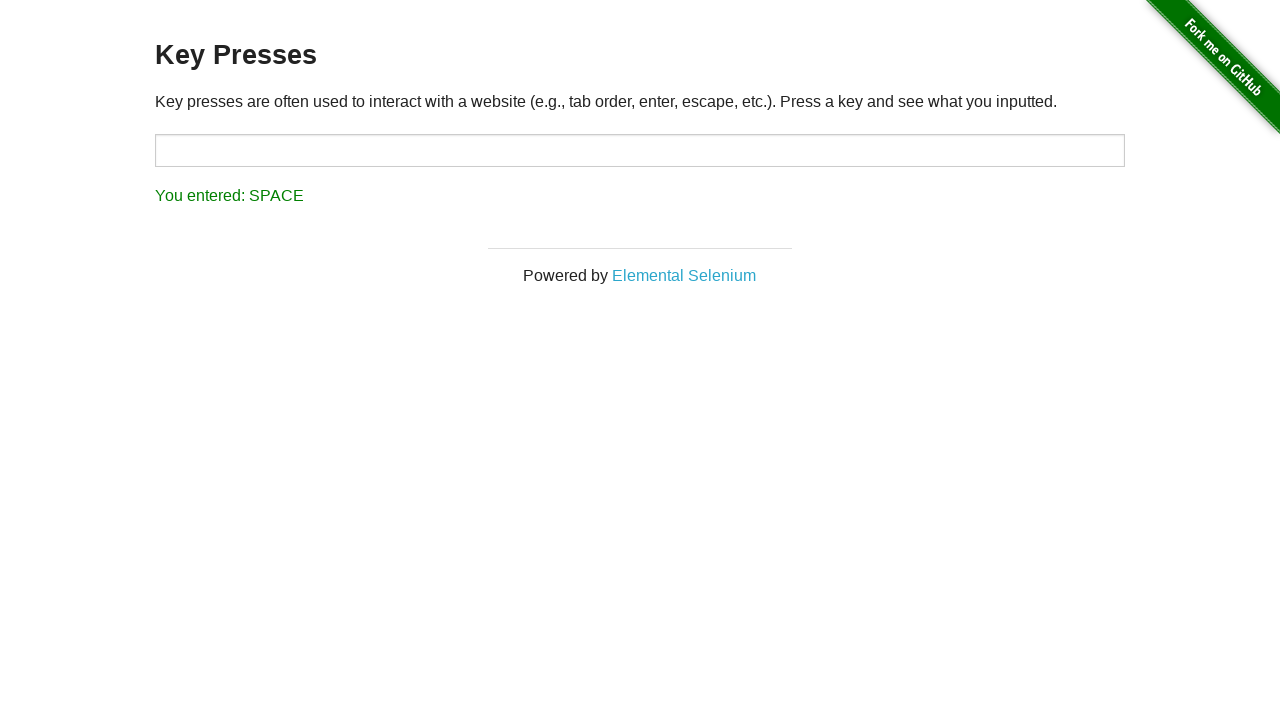

Verified that SPACE key was correctly detected and displayed
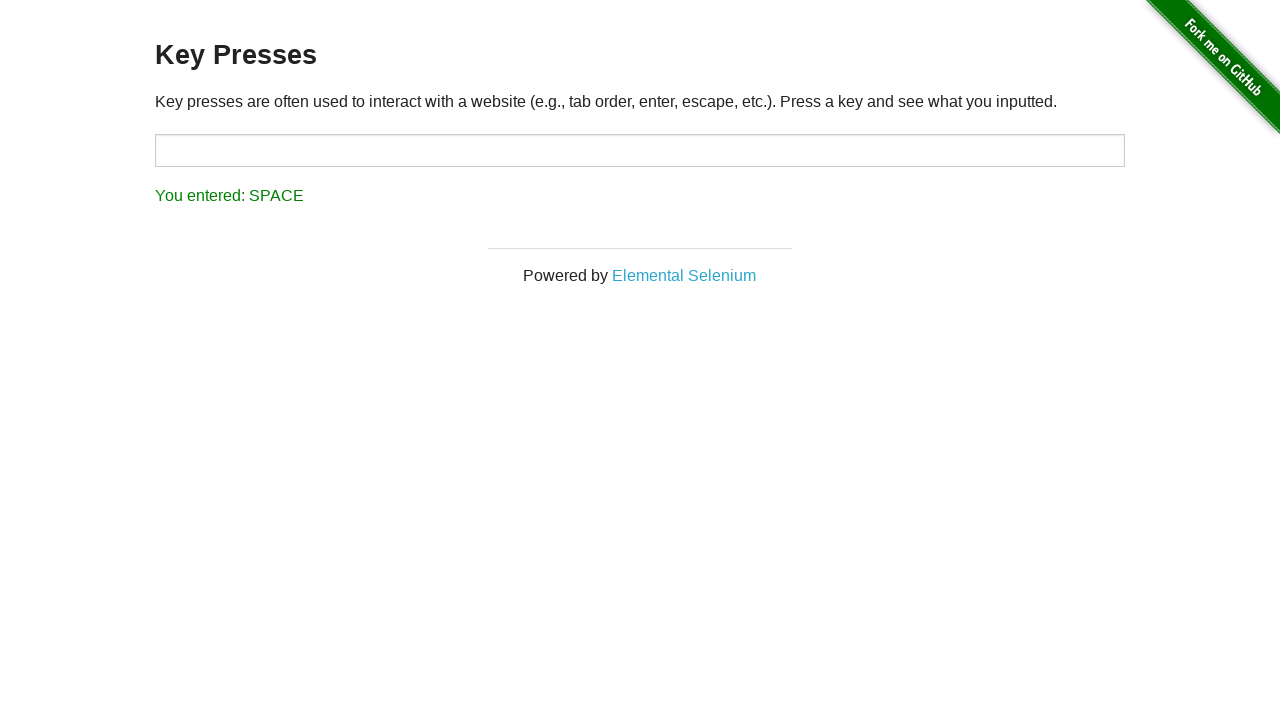

Pressed TAB key using keyboard
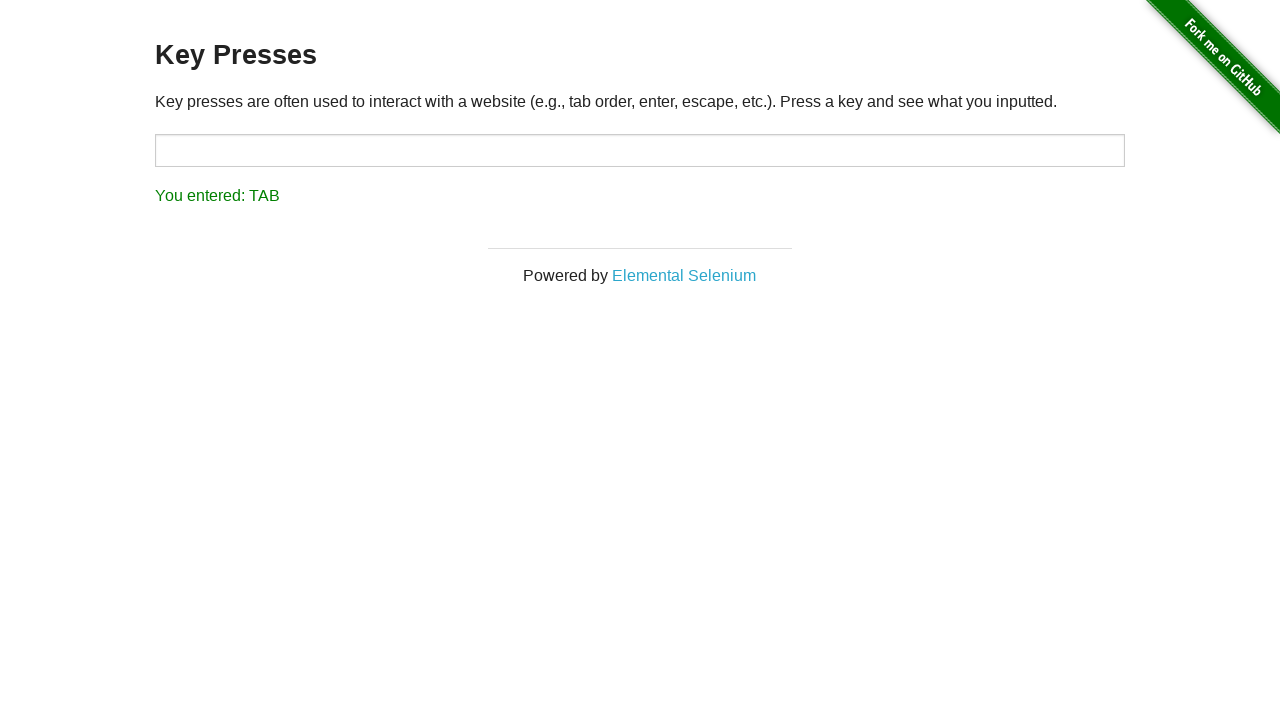

Verified that TAB key was correctly detected and displayed
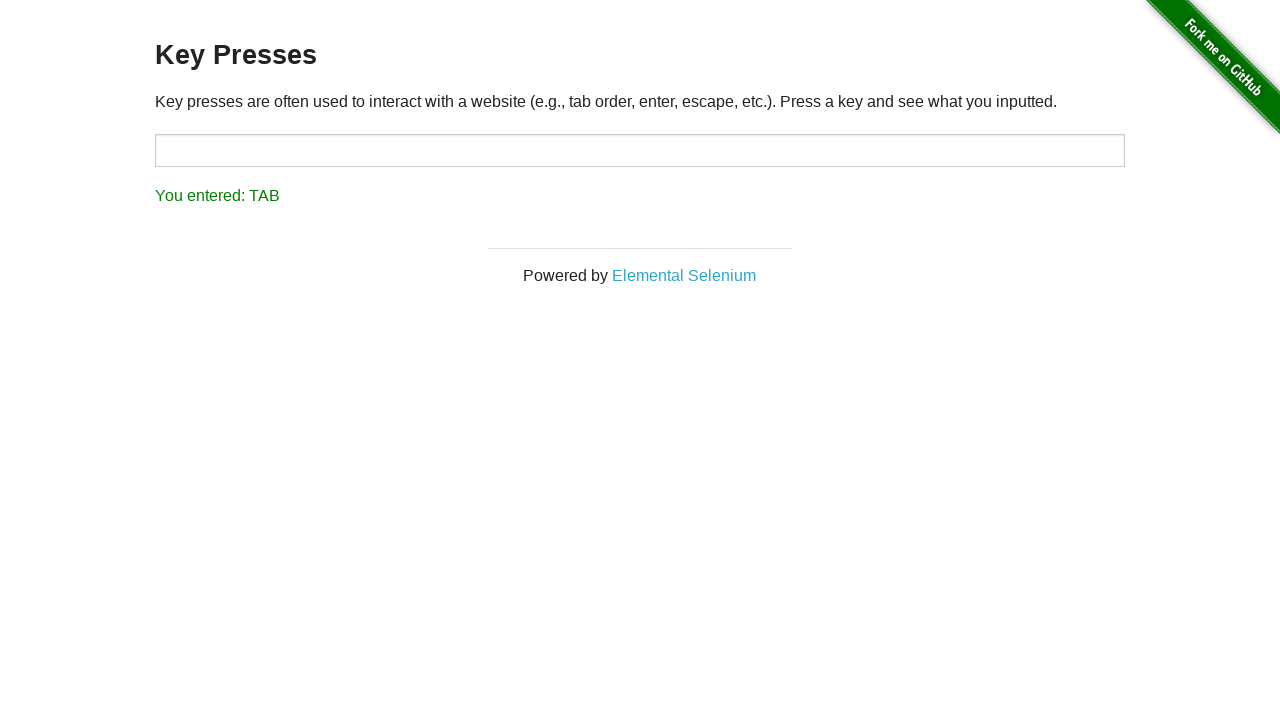

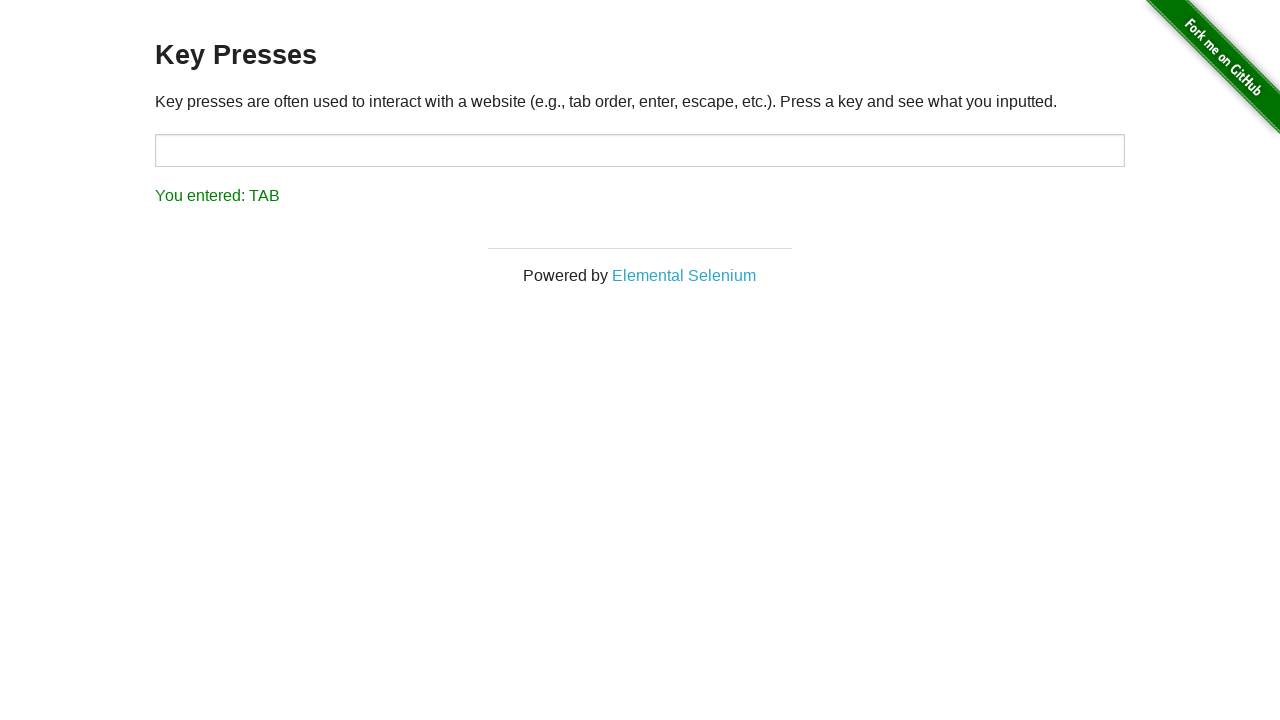